Navigates to the BellPost retail development application and waits for the page to load

Starting URL: https://retaildev.bellpost.com/#/app

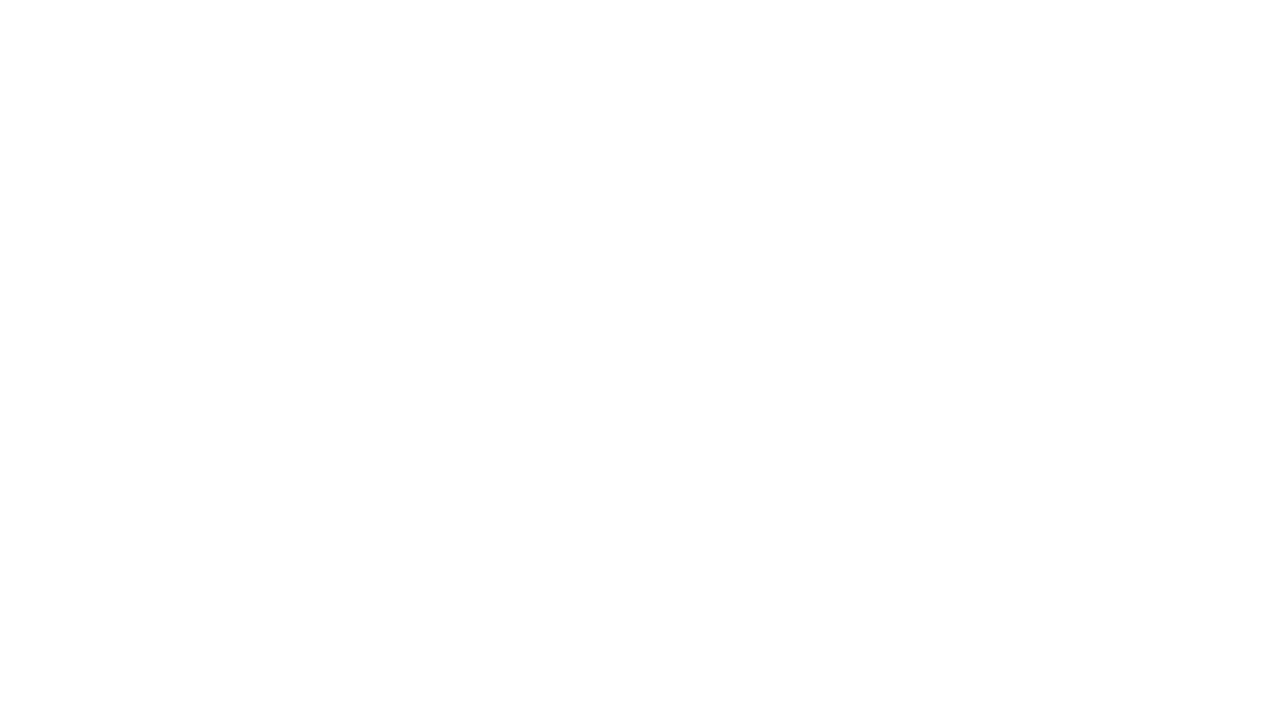

Waited 3 seconds for the Flutter application to load
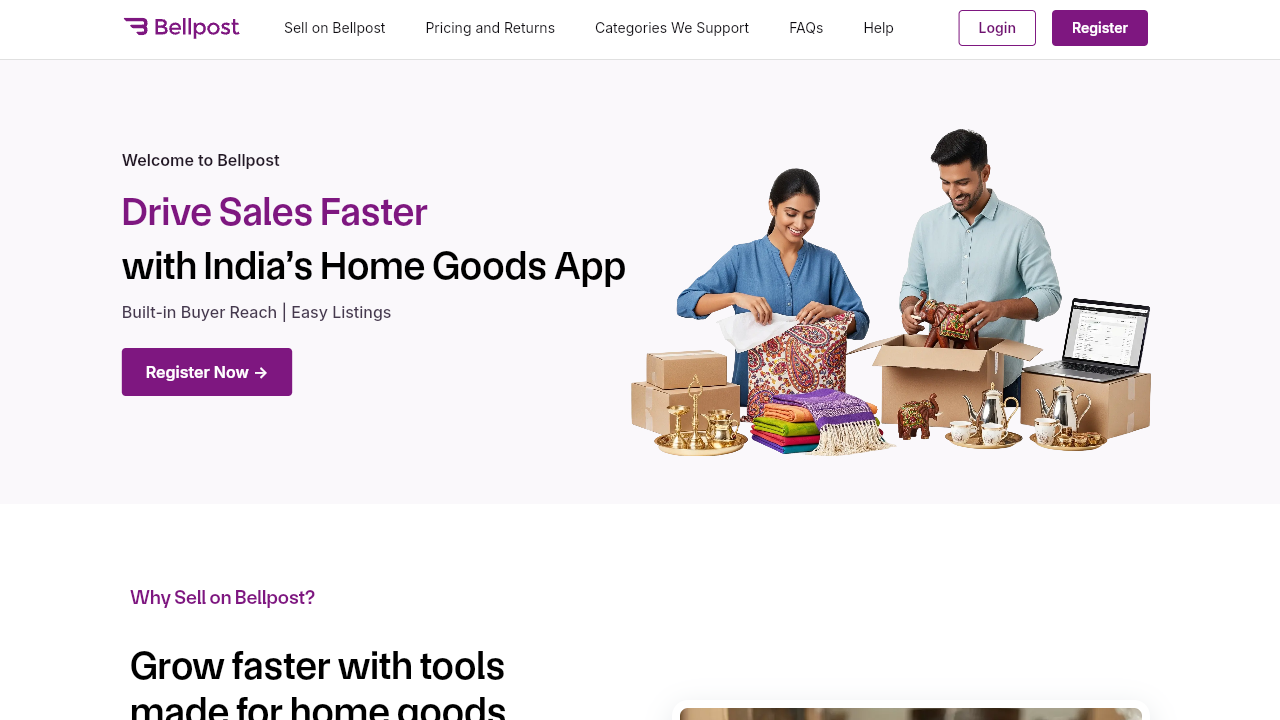

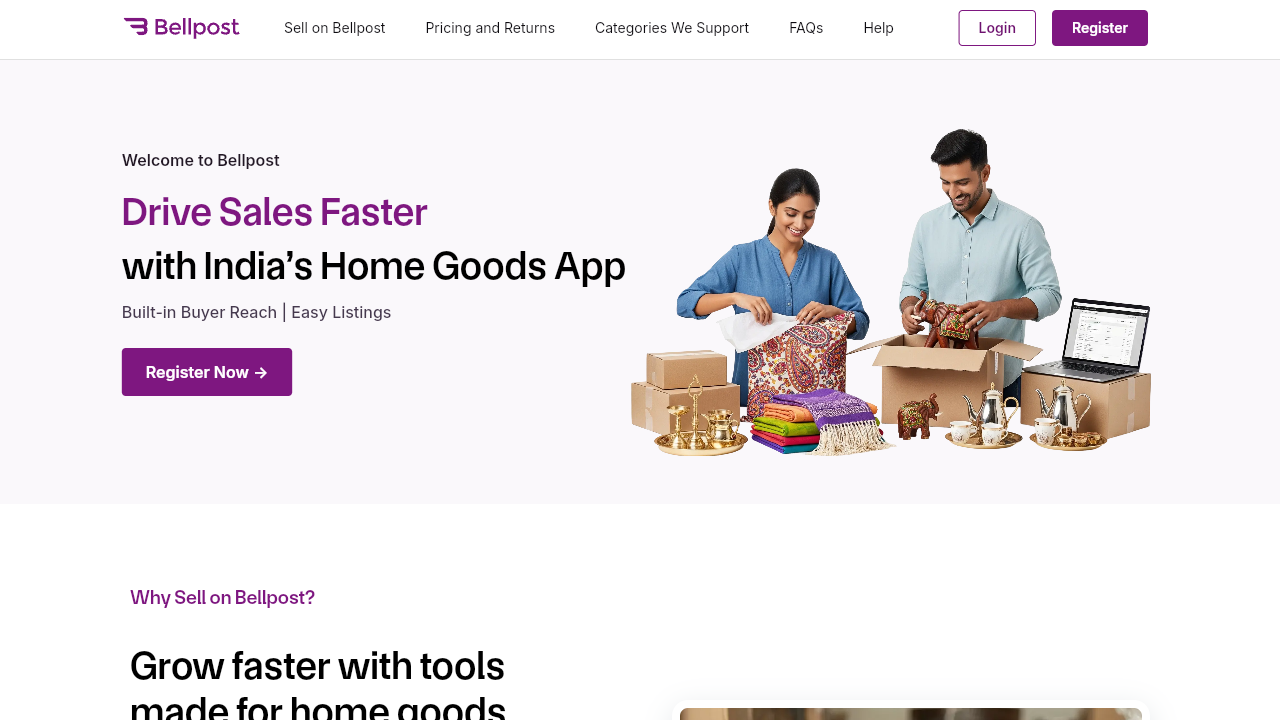